Tests the jQuery UI datepicker widget by switching to the demo iframe and entering the current date in MM/dd/yyyy format into the datepicker input field.

Starting URL: https://jqueryui.com/datepicker/

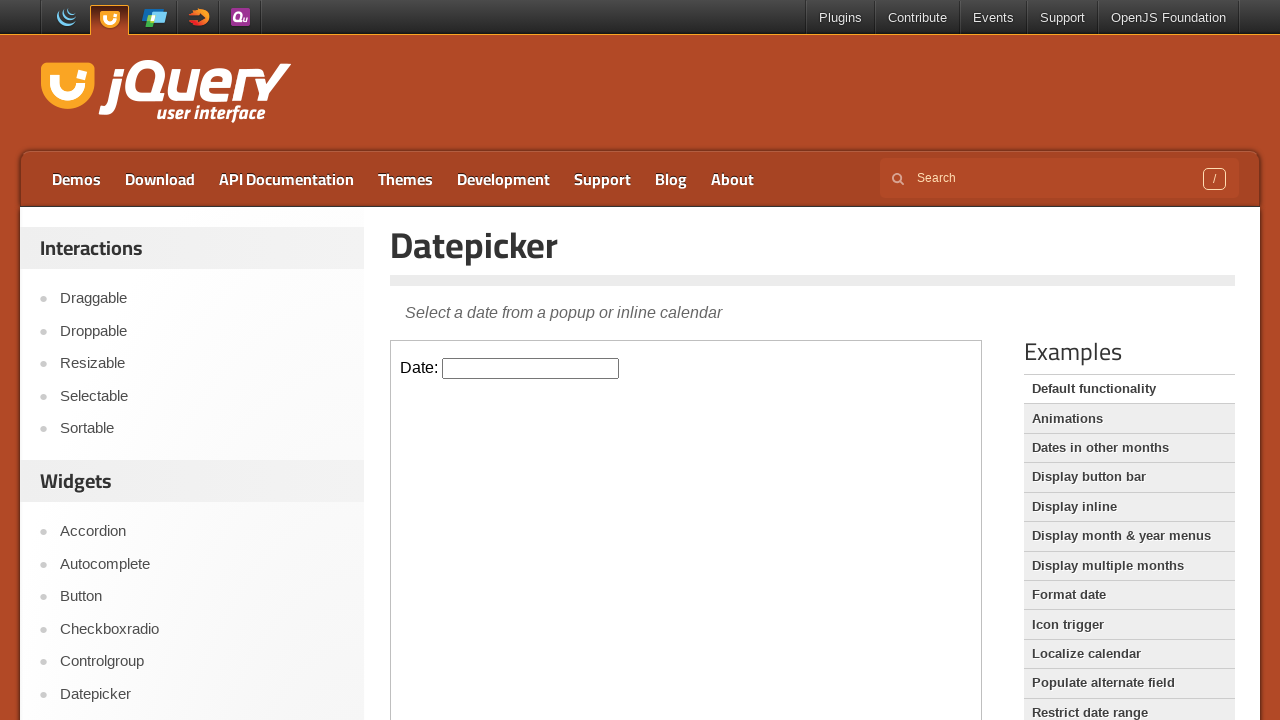

Generated current date in MM/dd/yyyy format
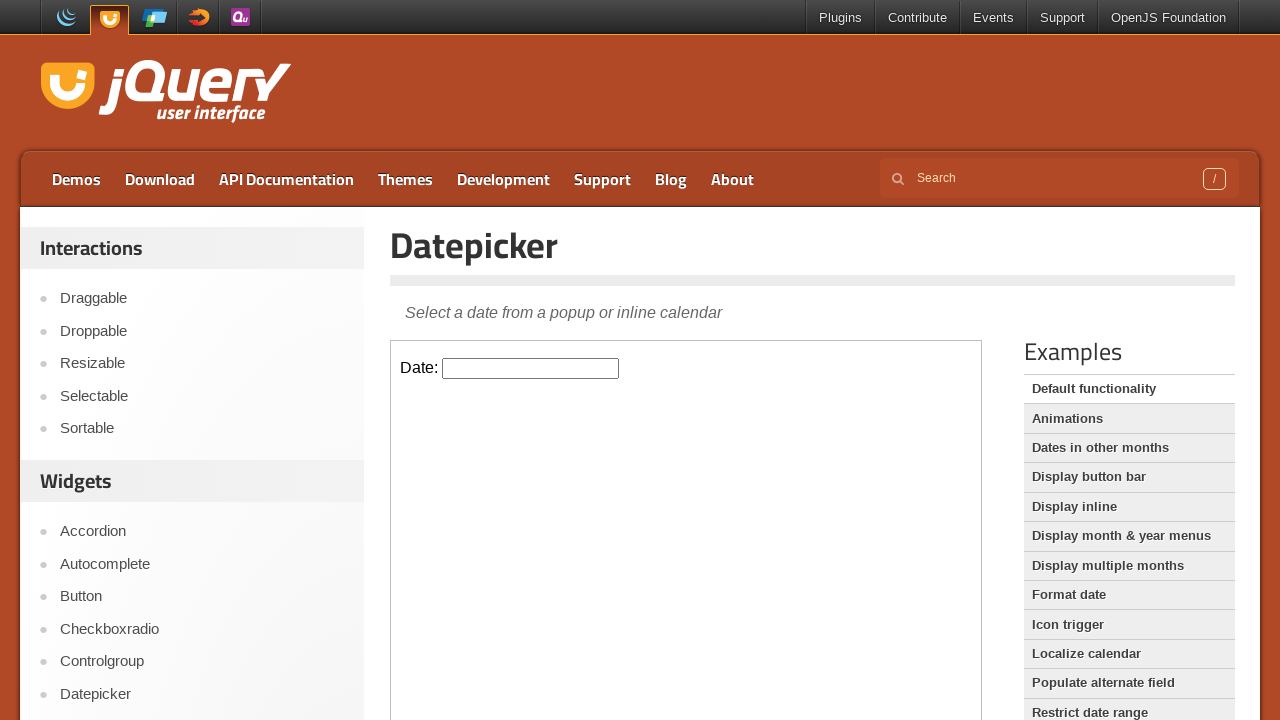

Located the demo iframe containing the datepicker widget
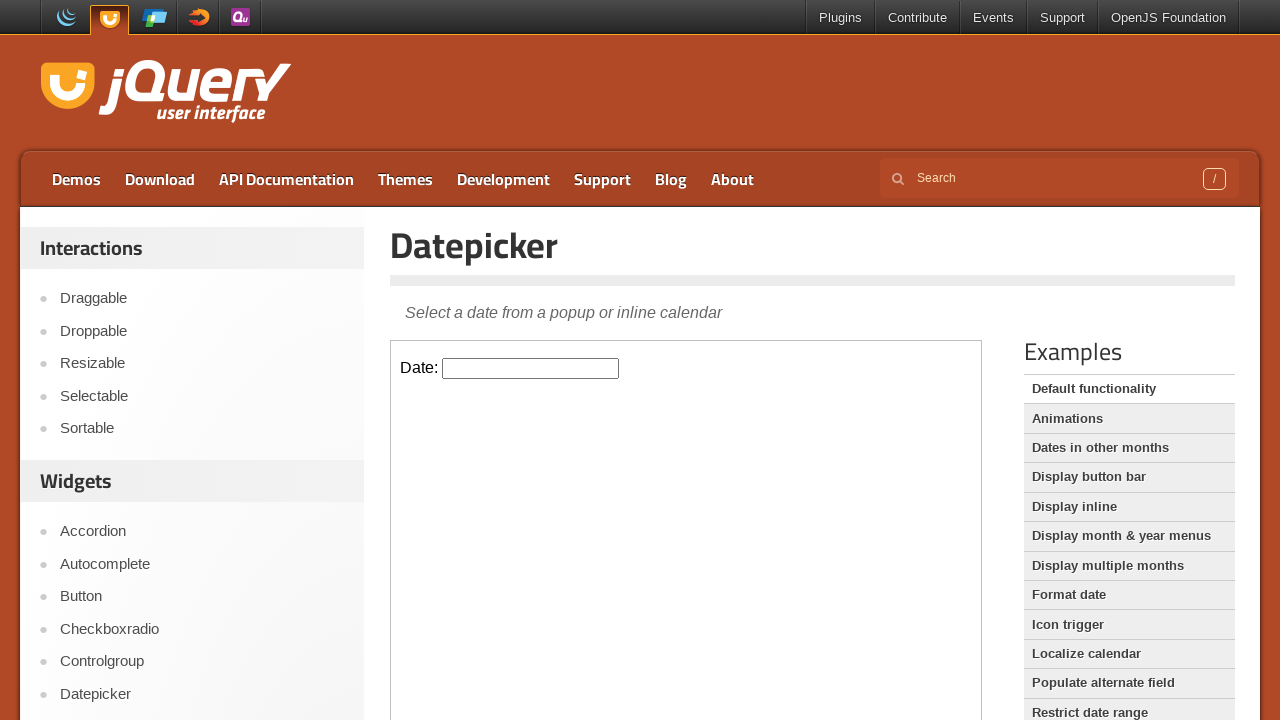

Filled datepicker input field with current date: 03/01/2026 on iframe.demo-frame >> internal:control=enter-frame >> #datepicker
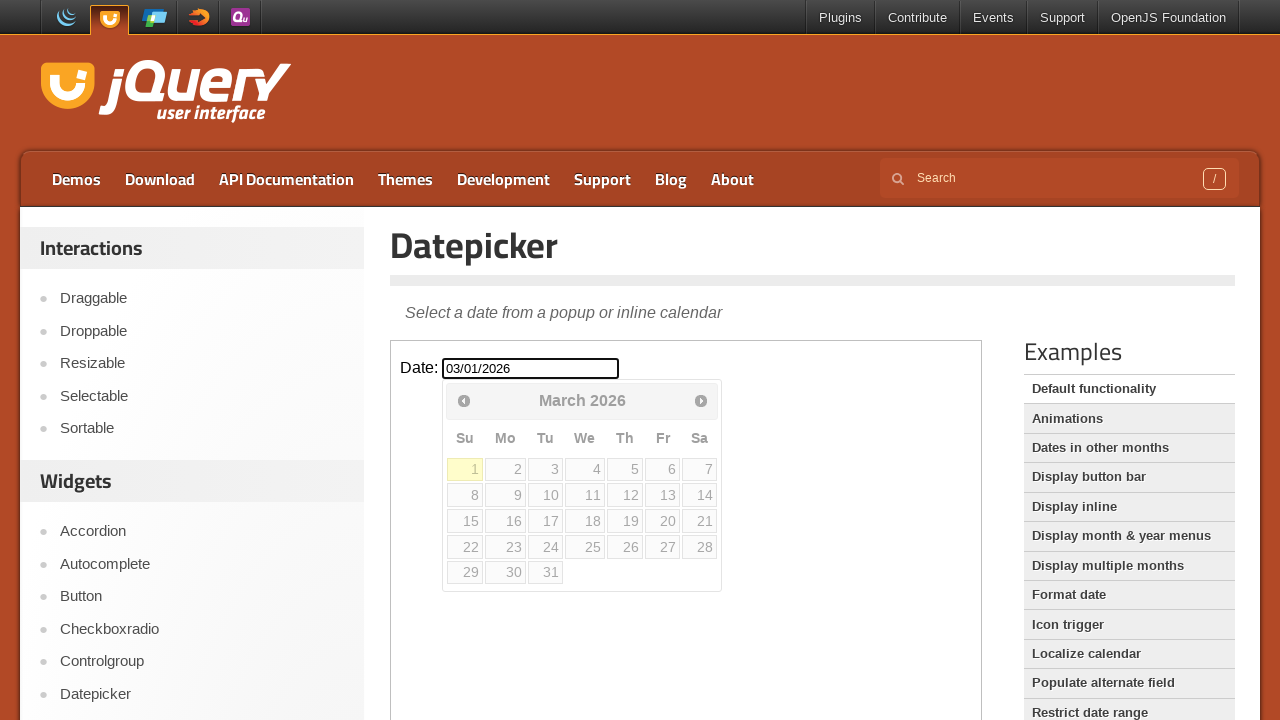

Pressed Enter to submit the datepicker input on iframe.demo-frame >> internal:control=enter-frame >> #datepicker
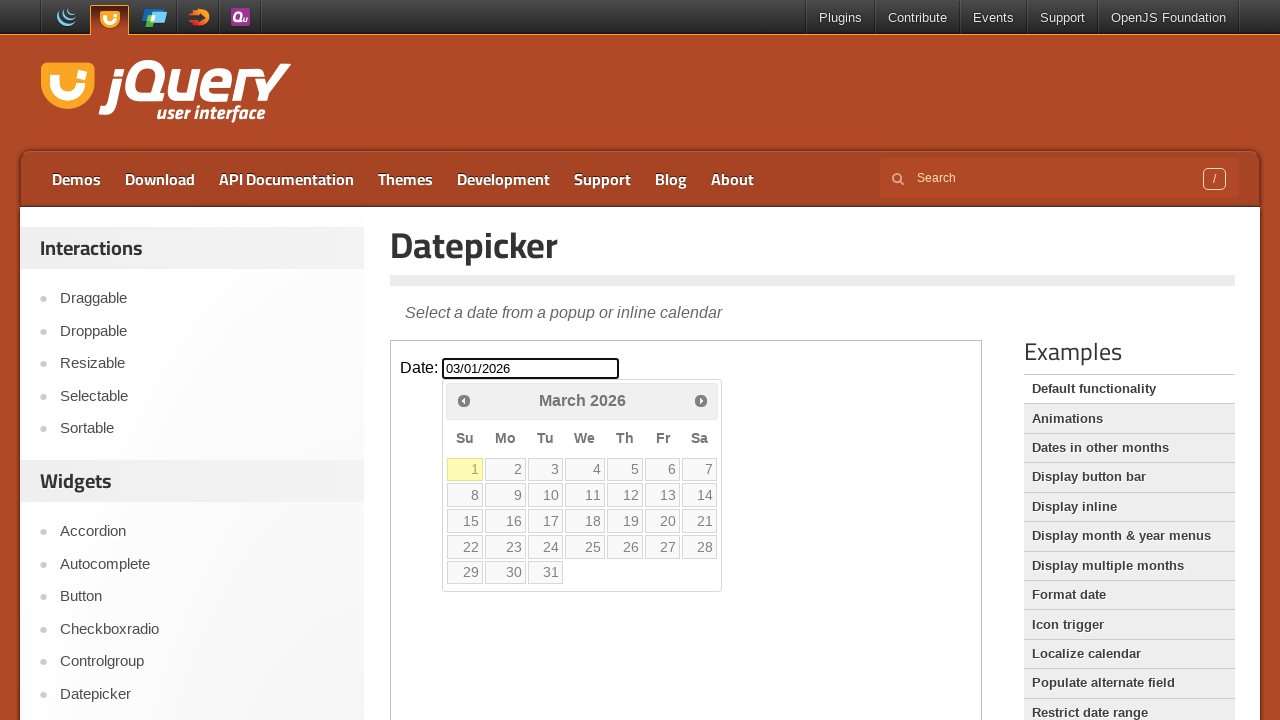

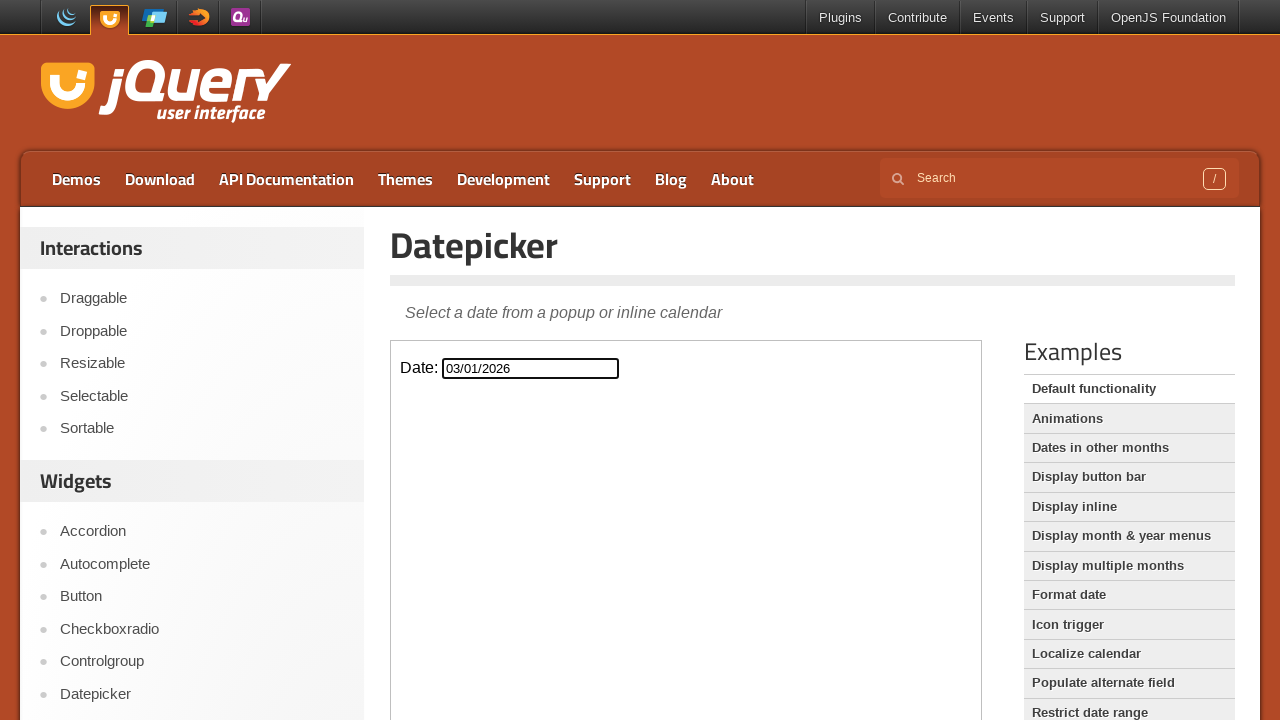